Tests that the first element of a dropdown list is disabled/inactive by clicking the dropdown and checking the first option's state

Starting URL: https://the-internet.herokuapp.com/dropdown

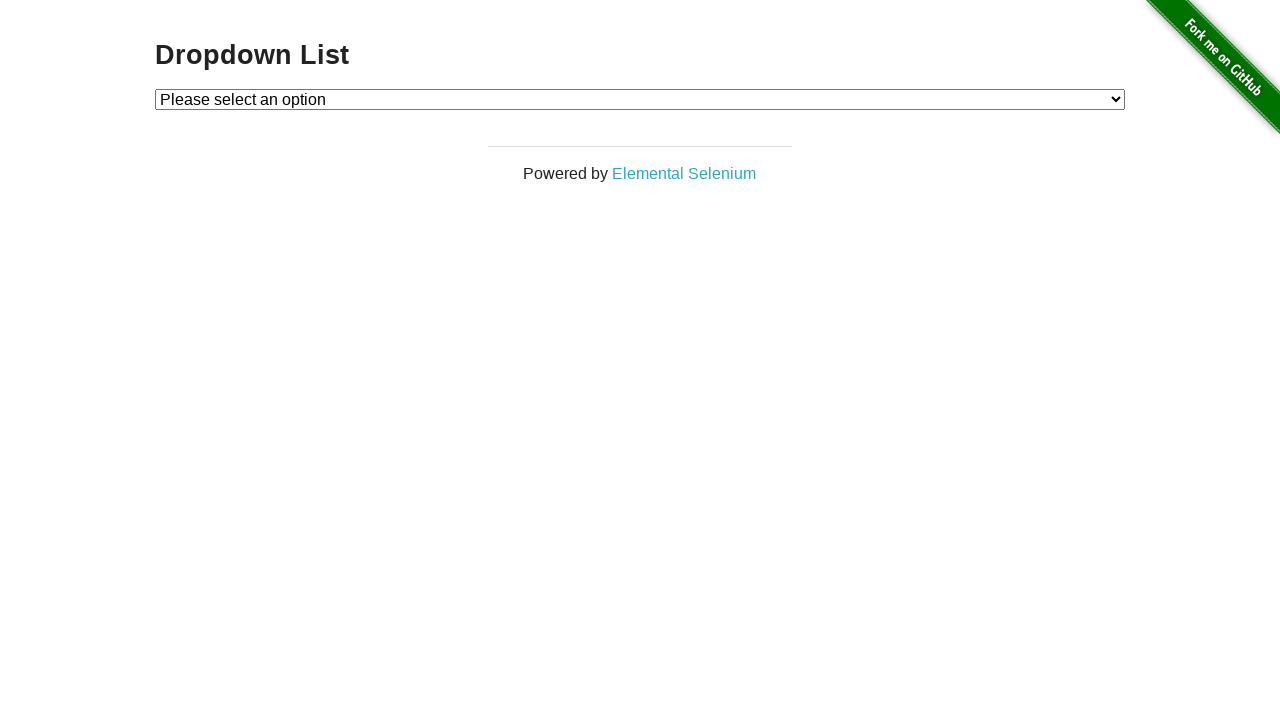

Clicked on dropdown to open it at (640, 99) on #dropdown
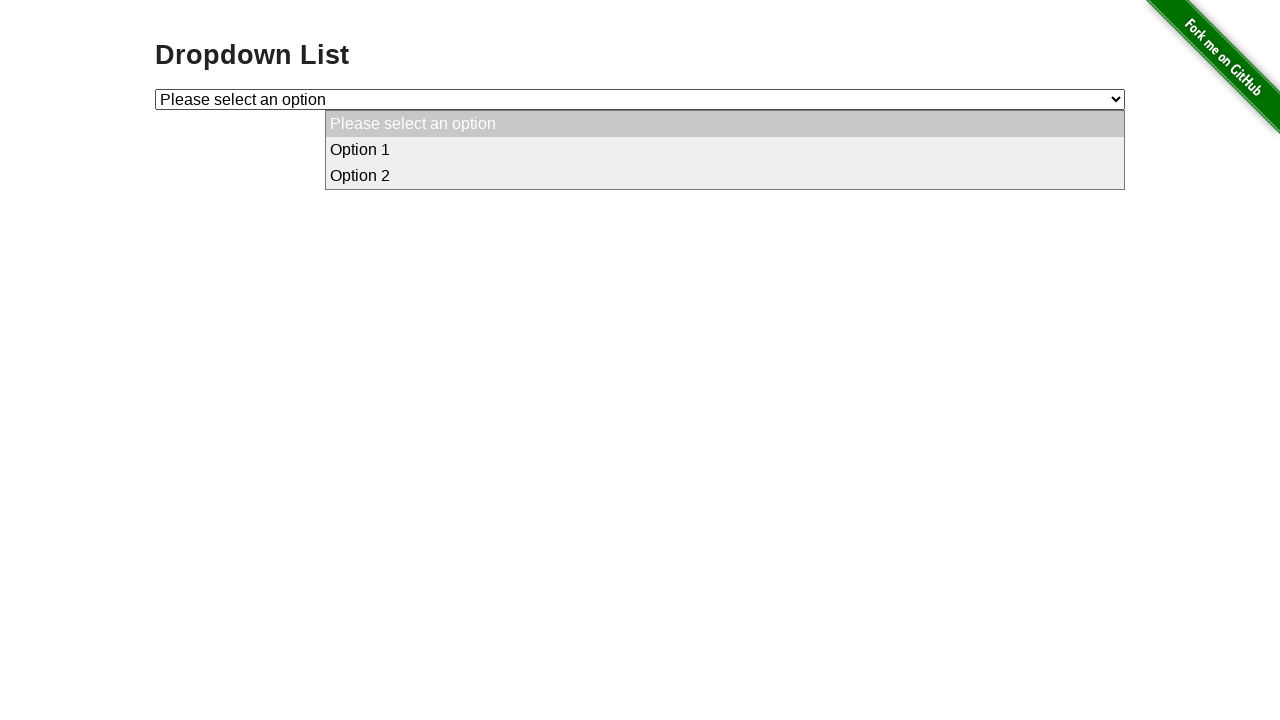

Located first option in dropdown list
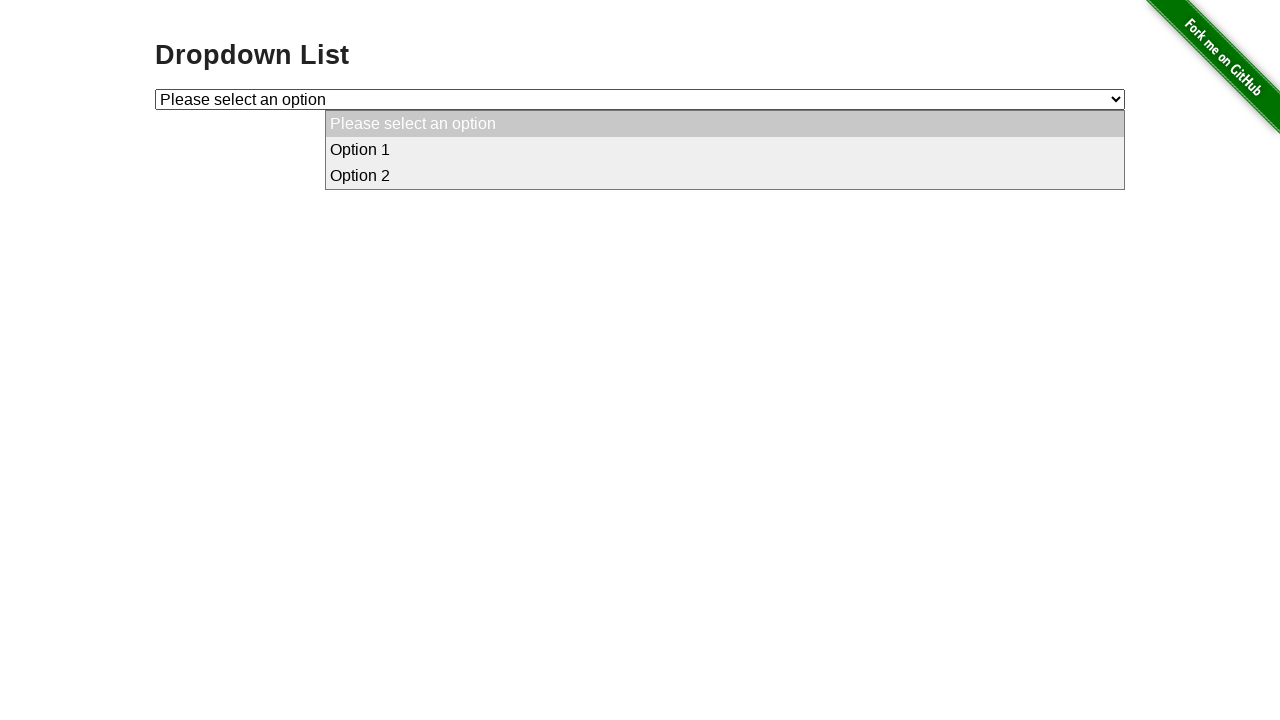

Verified that first option is disabled
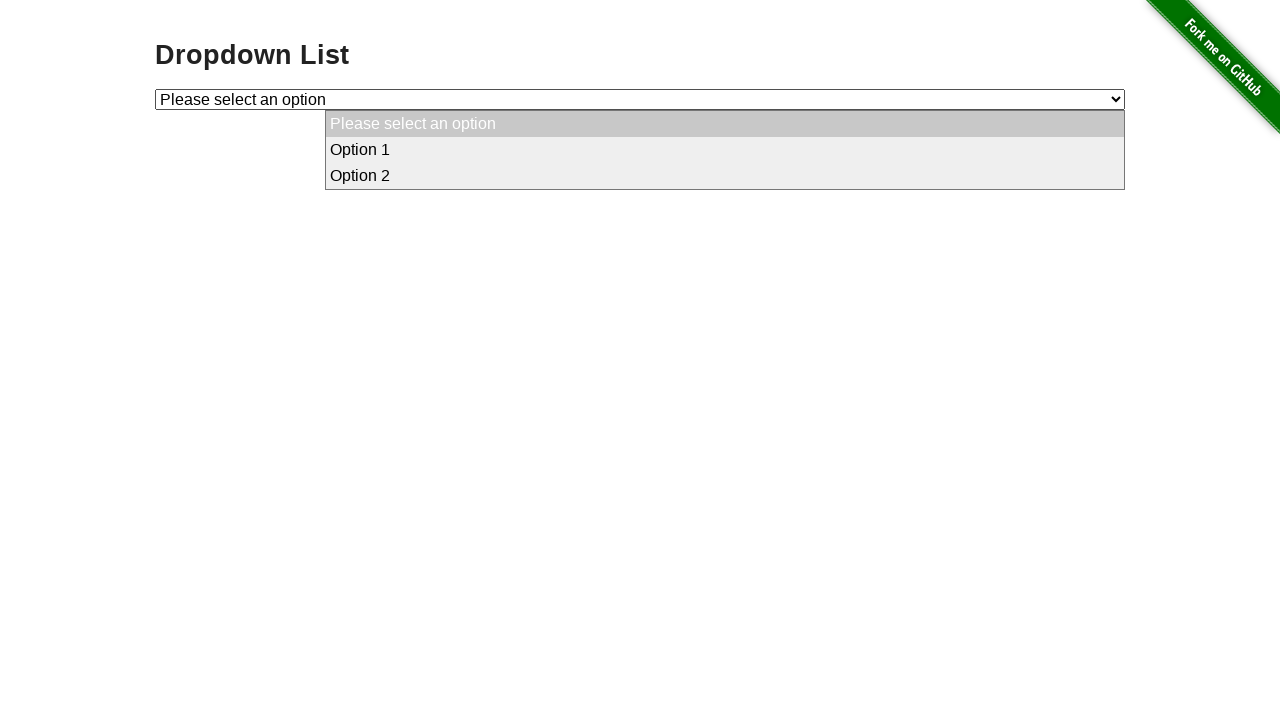

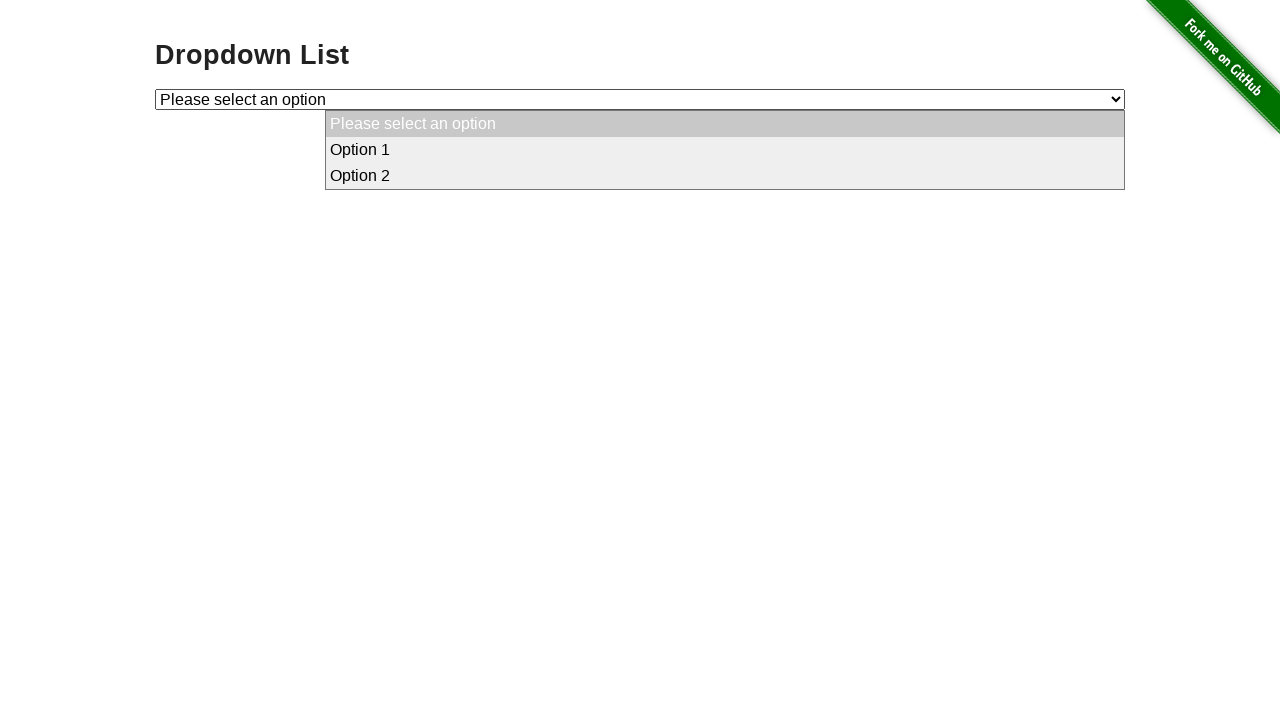